Navigates to a football statistics page and clicks the "All matches" button to display all match data in a table.

Starting URL: https://www.adamchoi.co.uk/teamgoals/detailed

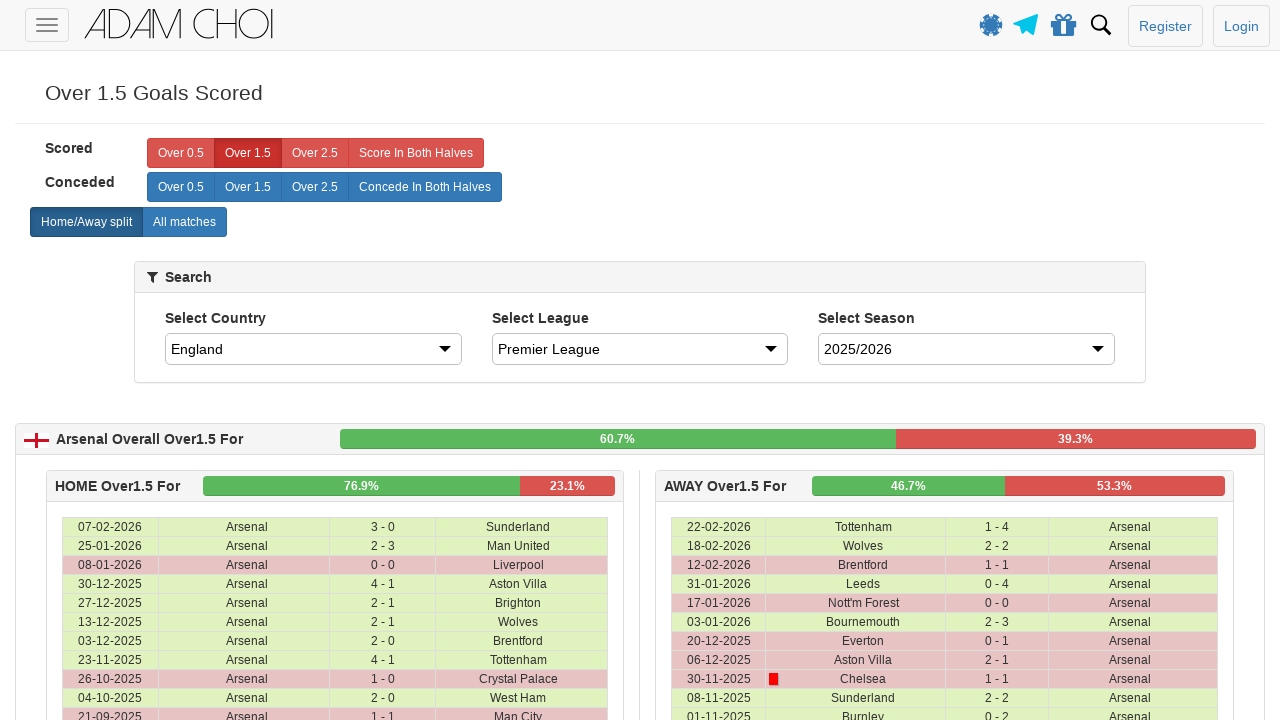

Navigated to football statistics page
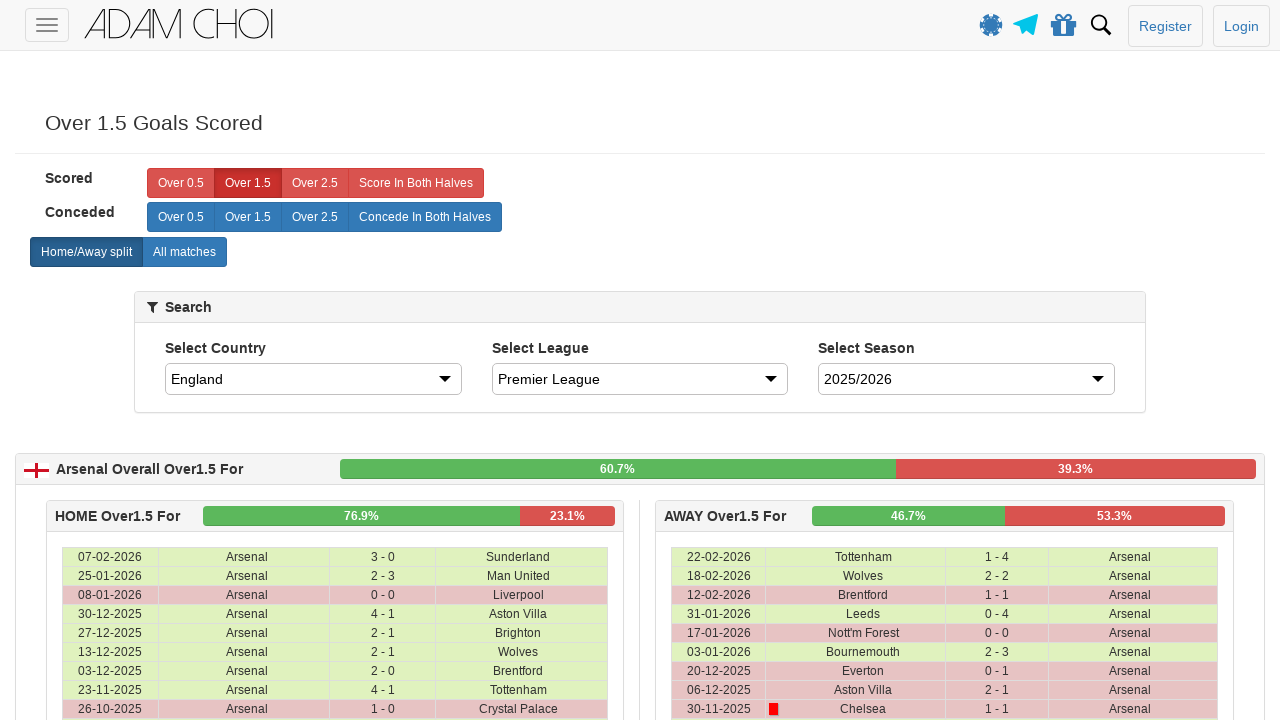

Clicked 'All matches' button to display all match data at (184, 252) on label[analytics-event="All matches"]
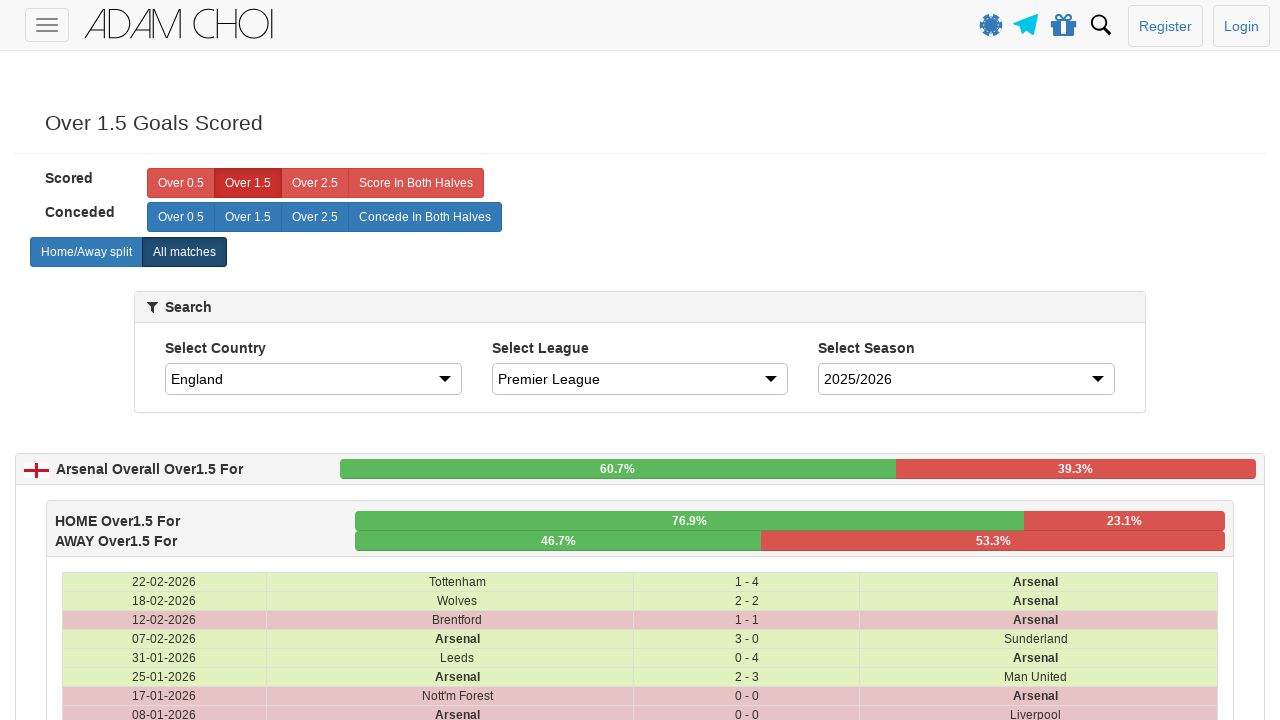

Match data table rows loaded successfully
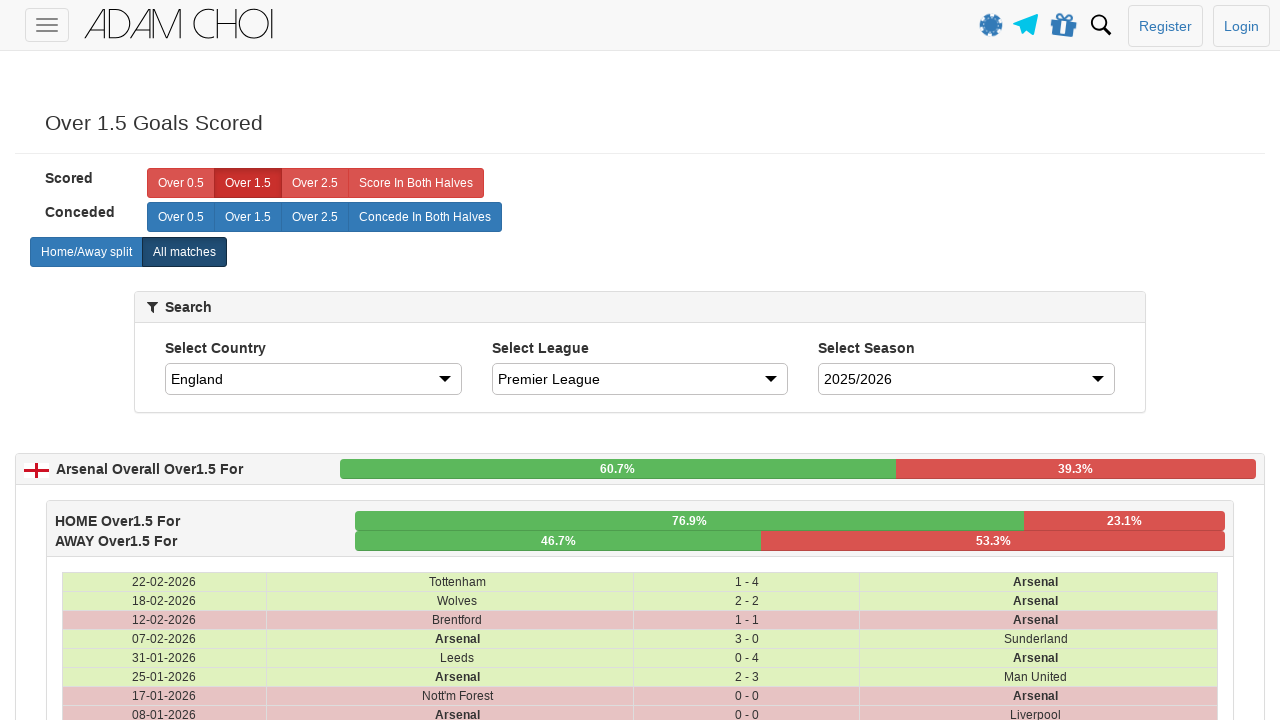

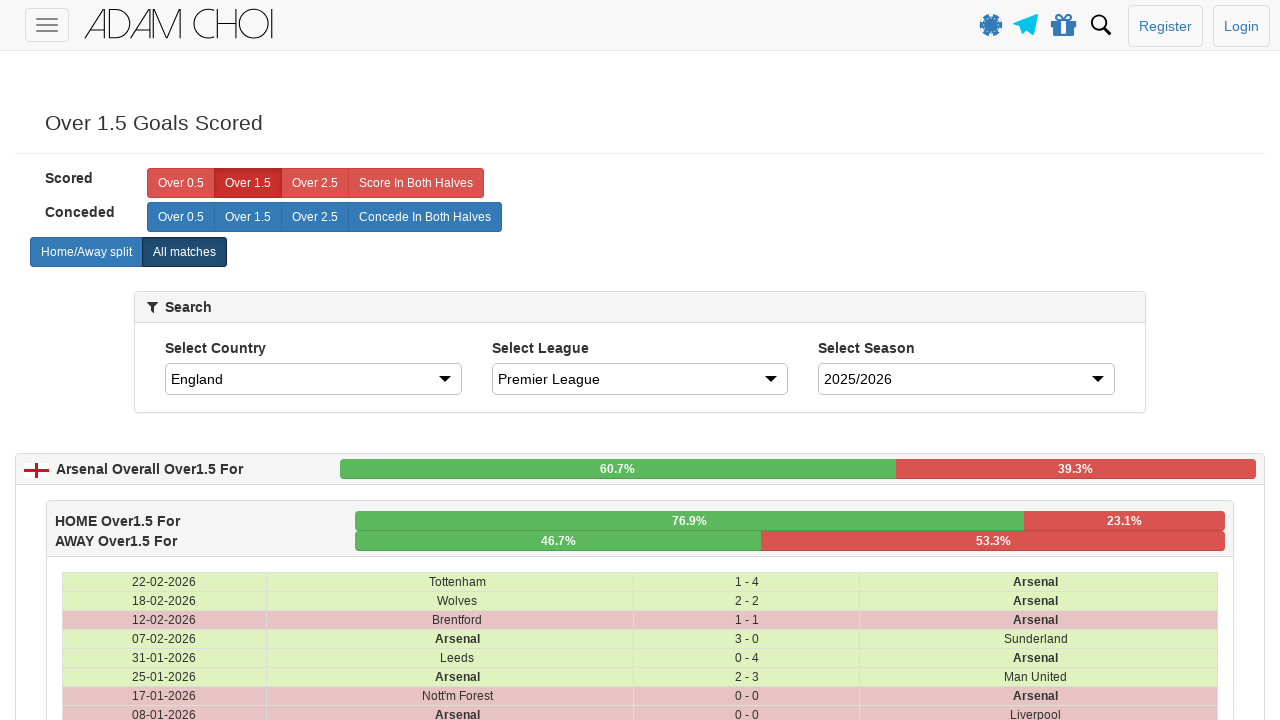